Tests that the Clear completed button is hidden when there are no completed items

Starting URL: https://demo.playwright.dev/todomvc

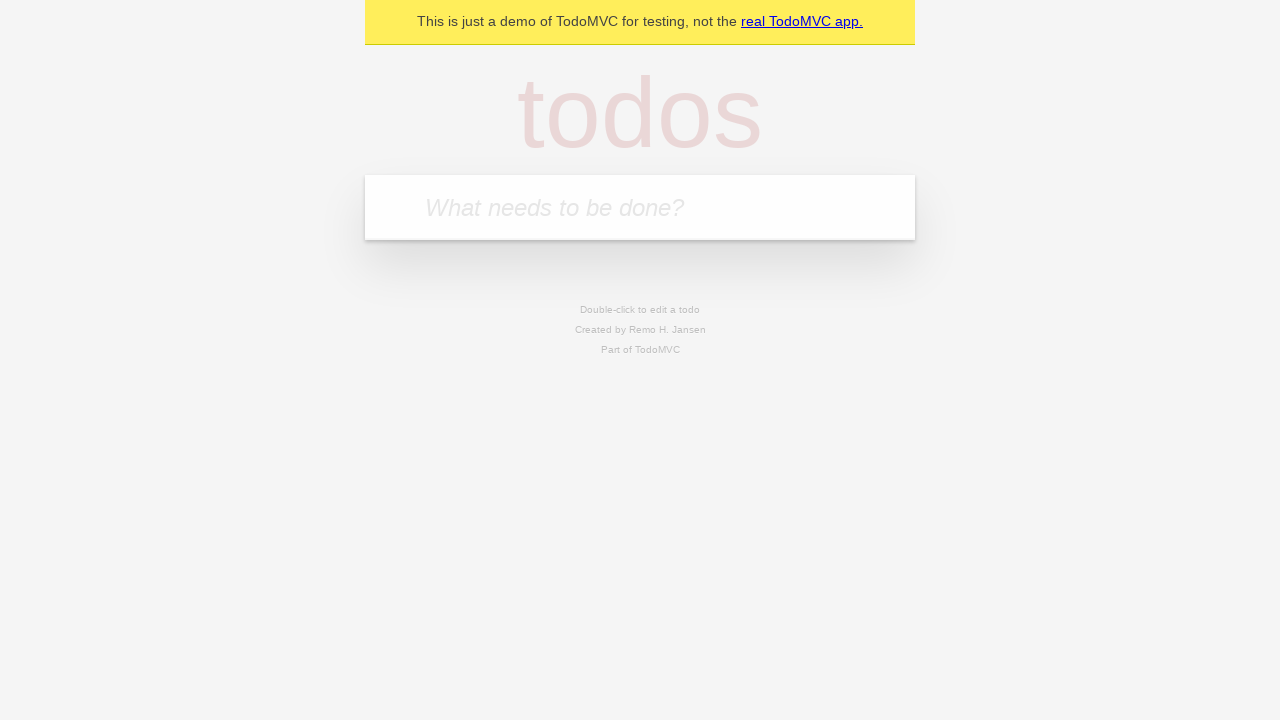

Filled todo input with 'buy some cheese' on internal:attr=[placeholder="What needs to be done?"i]
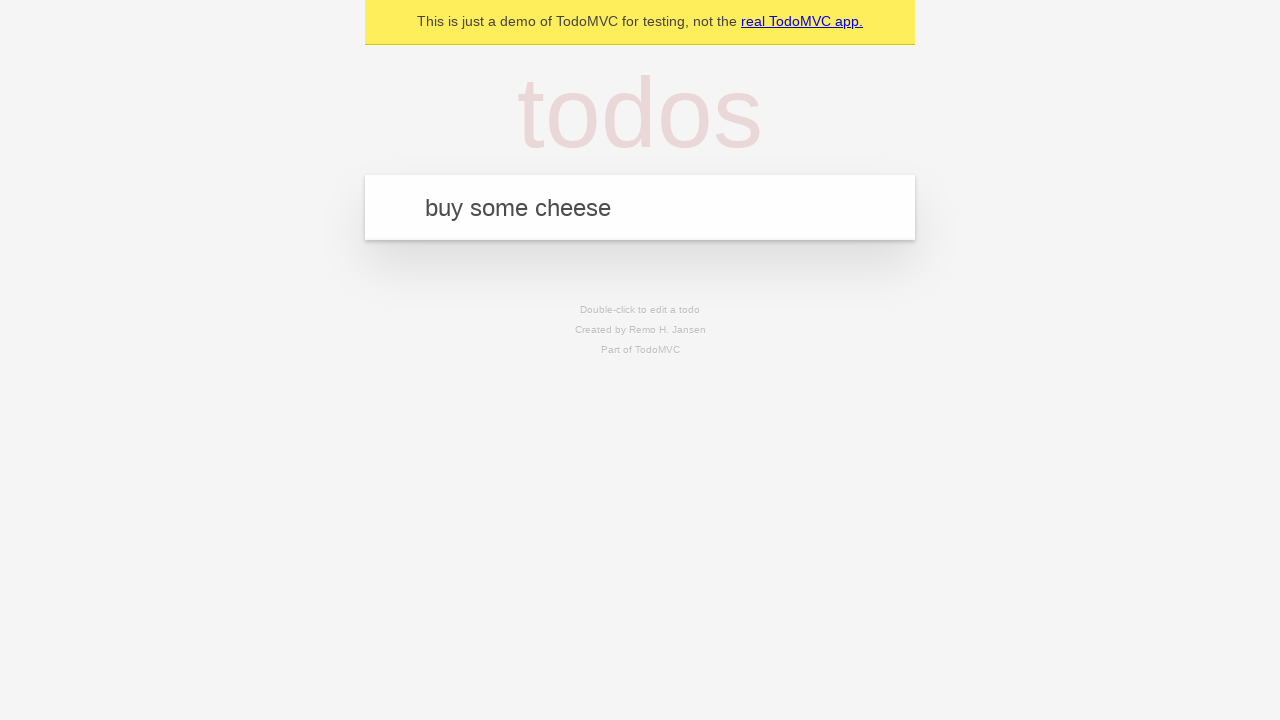

Pressed Enter to add todo 'buy some cheese' on internal:attr=[placeholder="What needs to be done?"i]
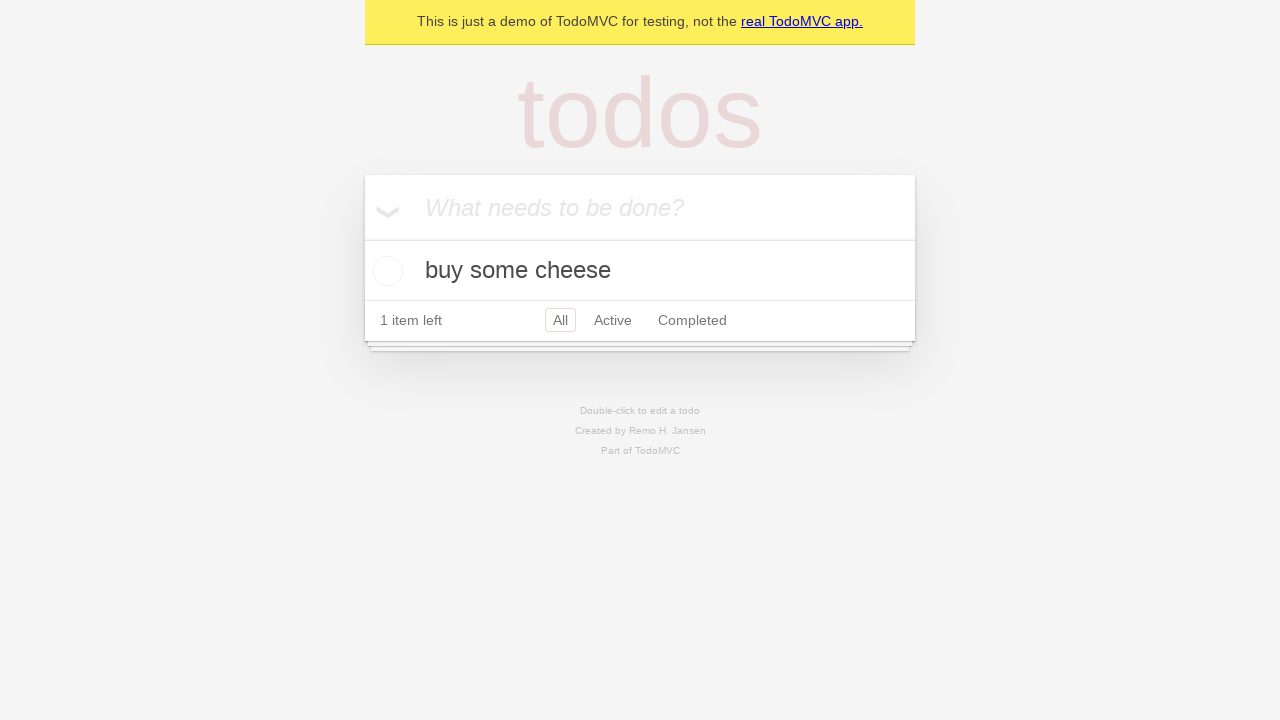

Filled todo input with 'feed the cat' on internal:attr=[placeholder="What needs to be done?"i]
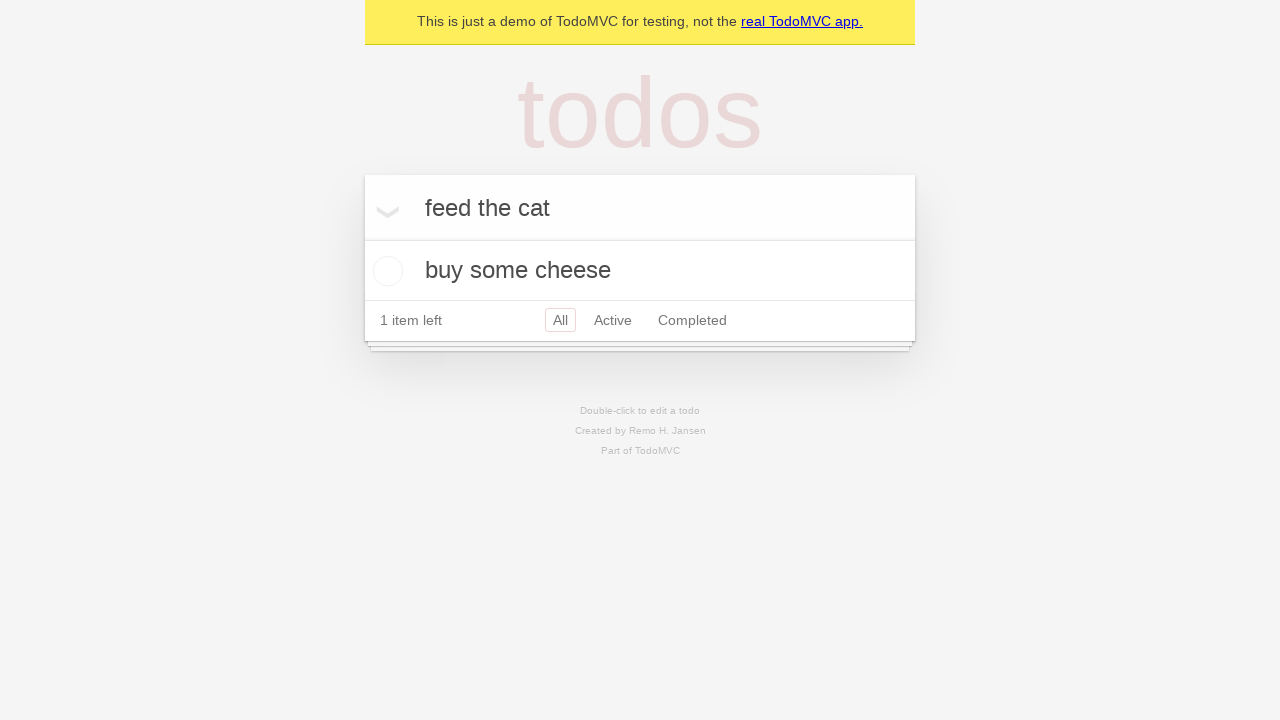

Pressed Enter to add todo 'feed the cat' on internal:attr=[placeholder="What needs to be done?"i]
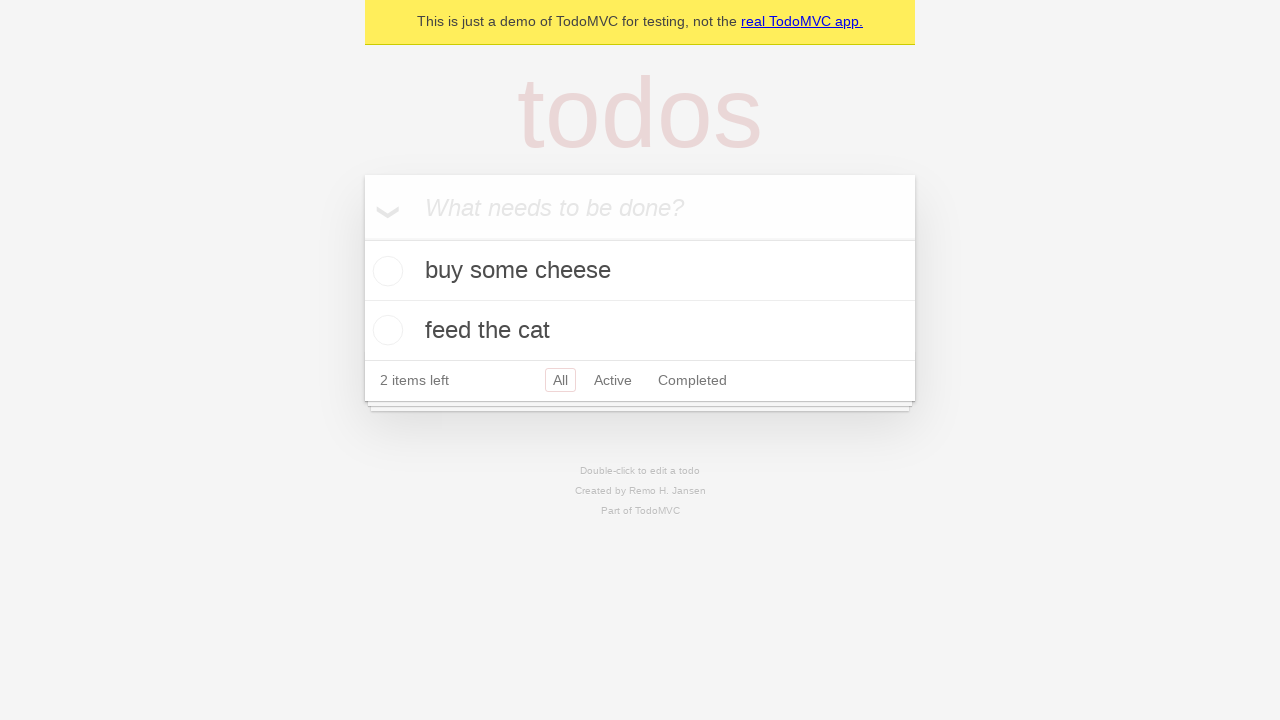

Filled todo input with 'book a doctors appointment' on internal:attr=[placeholder="What needs to be done?"i]
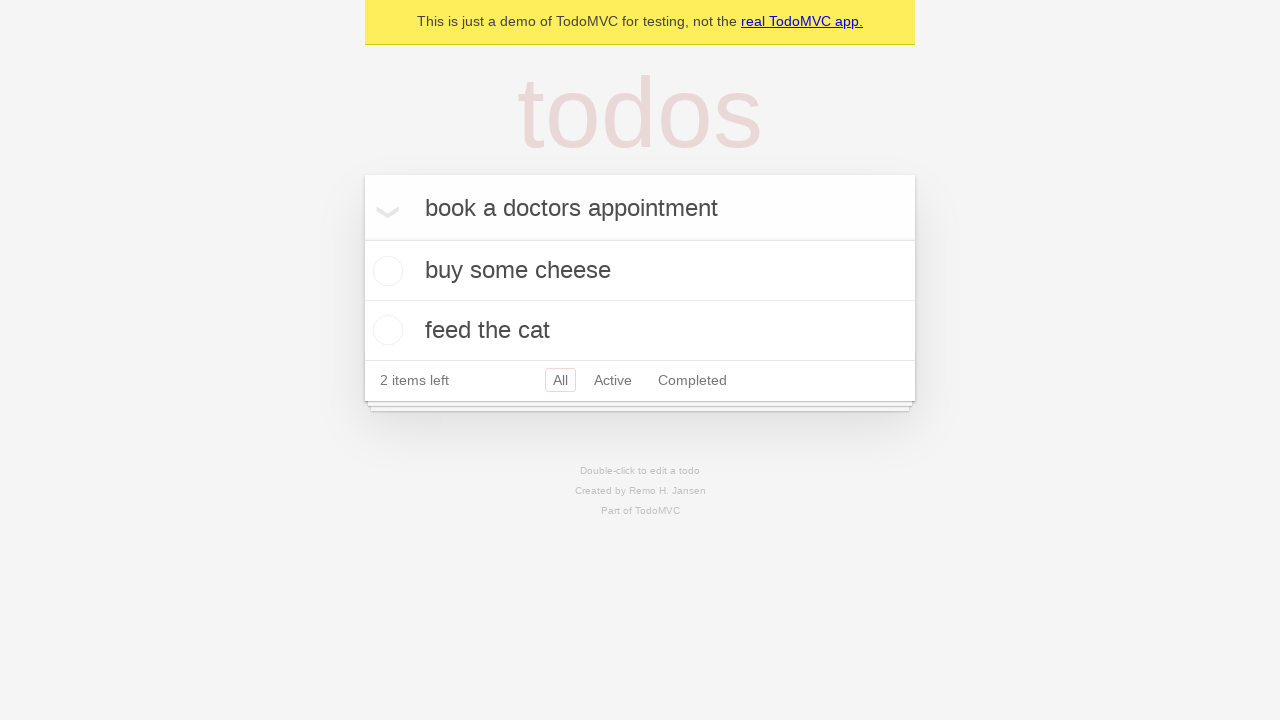

Pressed Enter to add todo 'book a doctors appointment' on internal:attr=[placeholder="What needs to be done?"i]
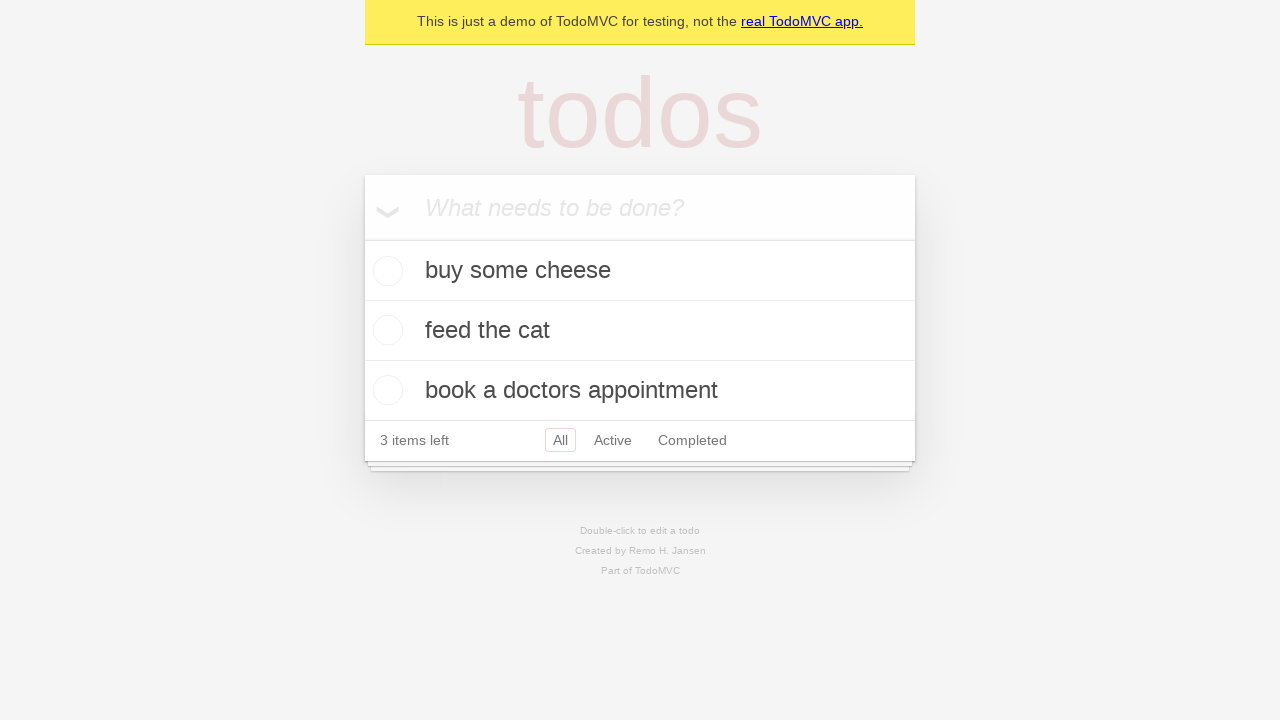

Waited for 3 todos to be added to localStorage
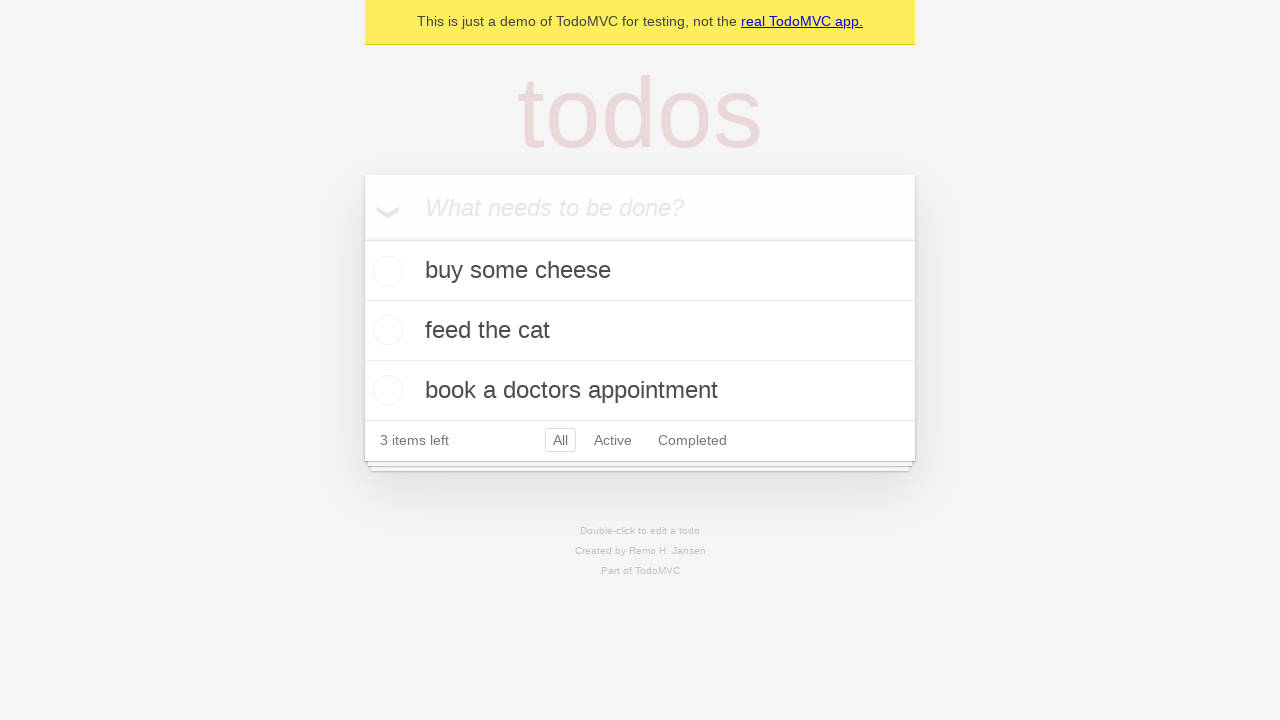

Checked the first todo item as completed at (385, 271) on .todo-list li .toggle >> nth=0
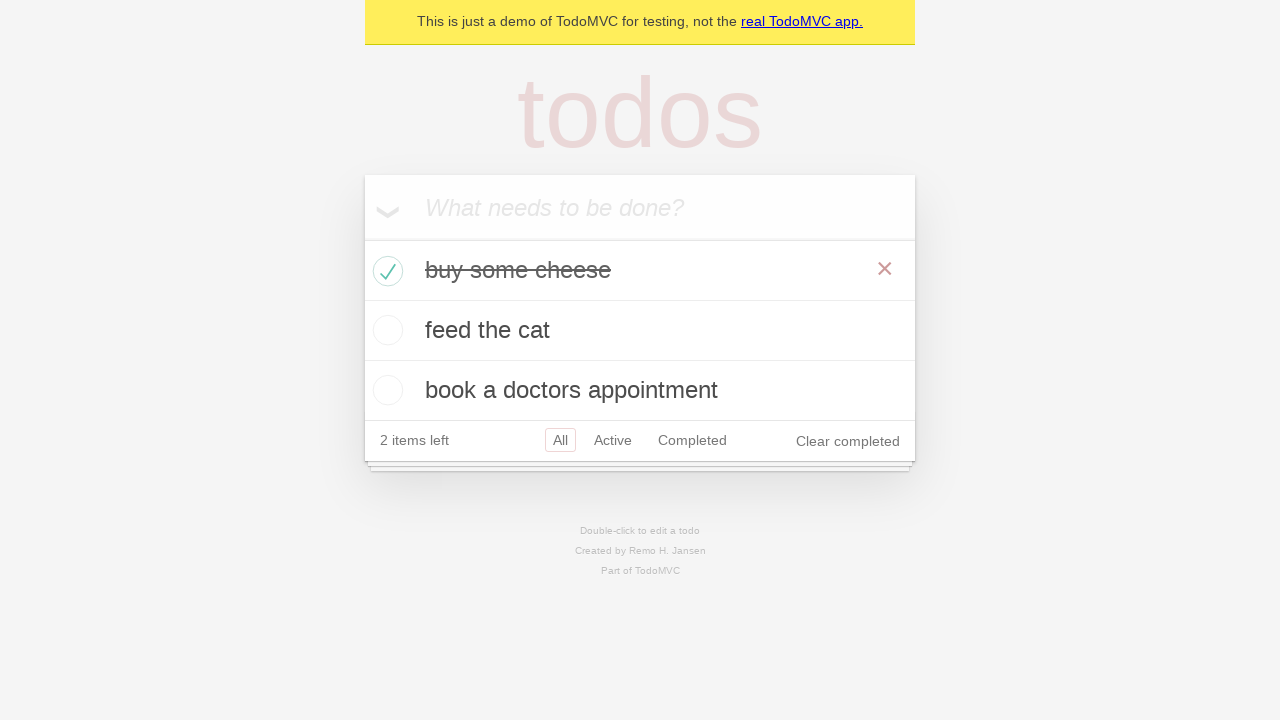

Clicked 'Clear completed' button at (848, 441) on internal:role=button[name="Clear completed"i]
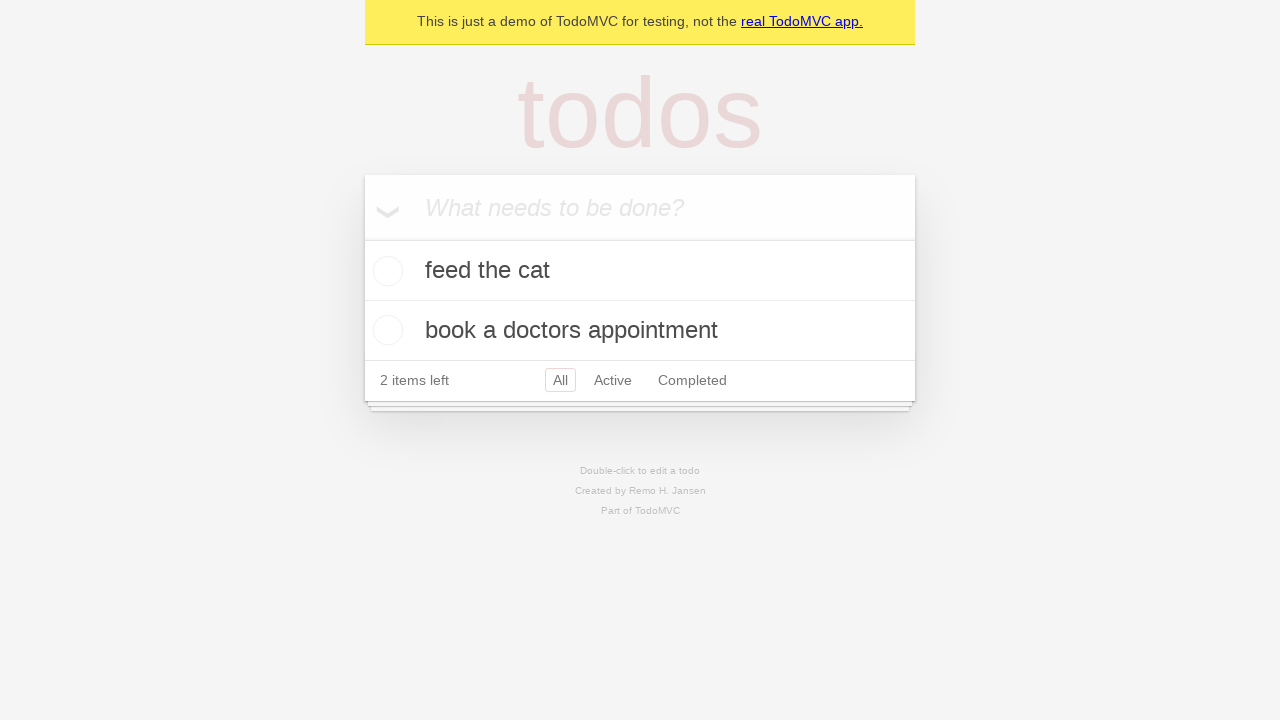

Waited 500ms for 'Clear completed' button to become hidden
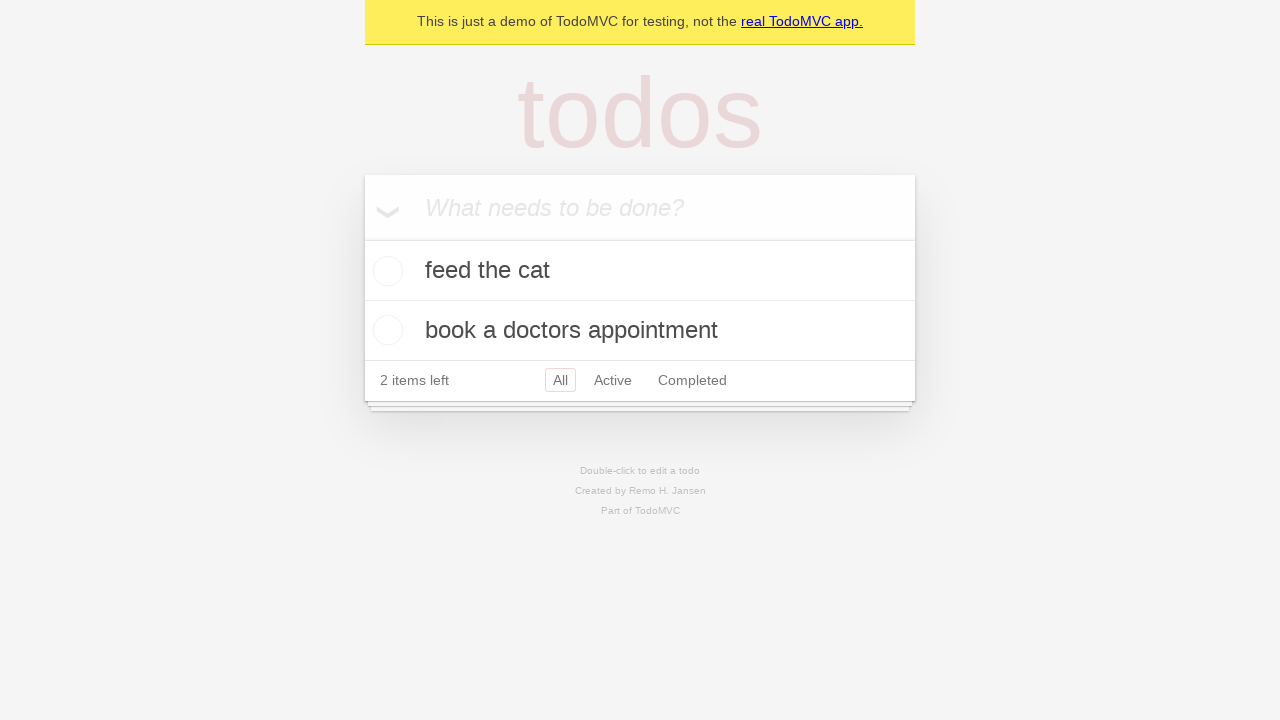

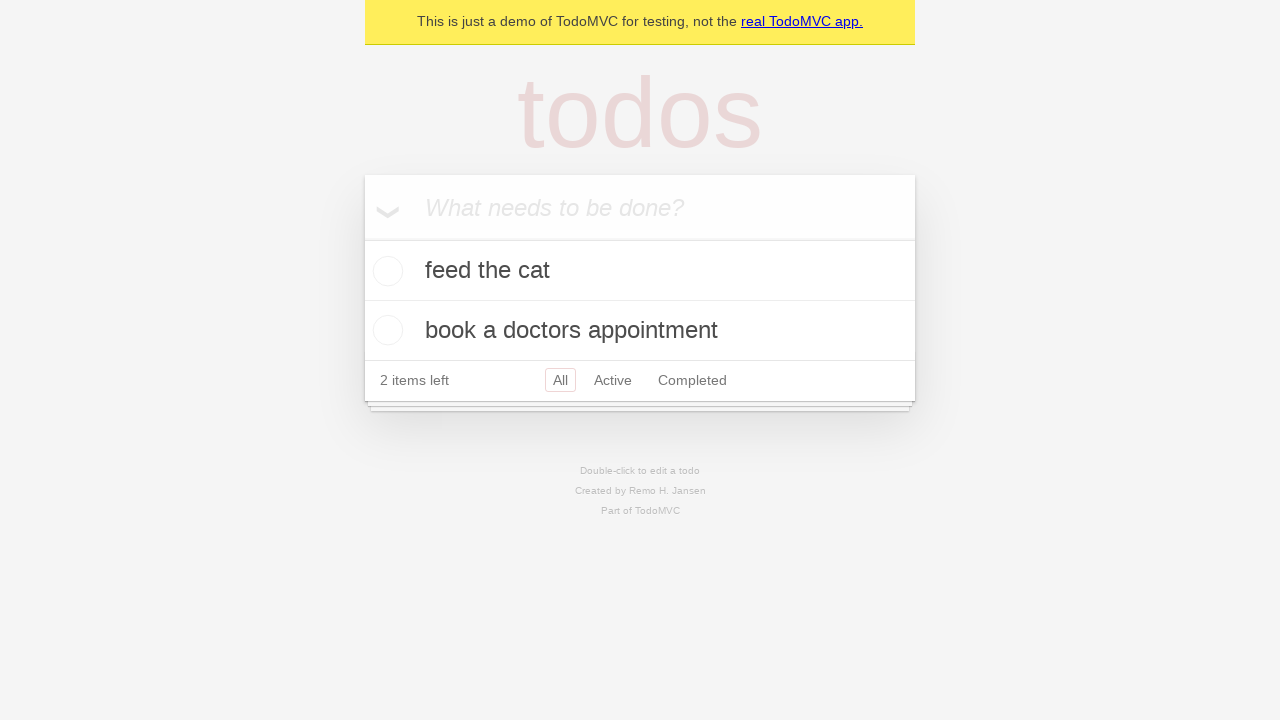